Tests form filling functionality by entering personal information (name, address, email, phone, city, country, job position, company) into a data types form and submitting it, then verifying successful submission.

Starting URL: https://bonigarcia.dev/selenium-webdriver-java/data-types.html

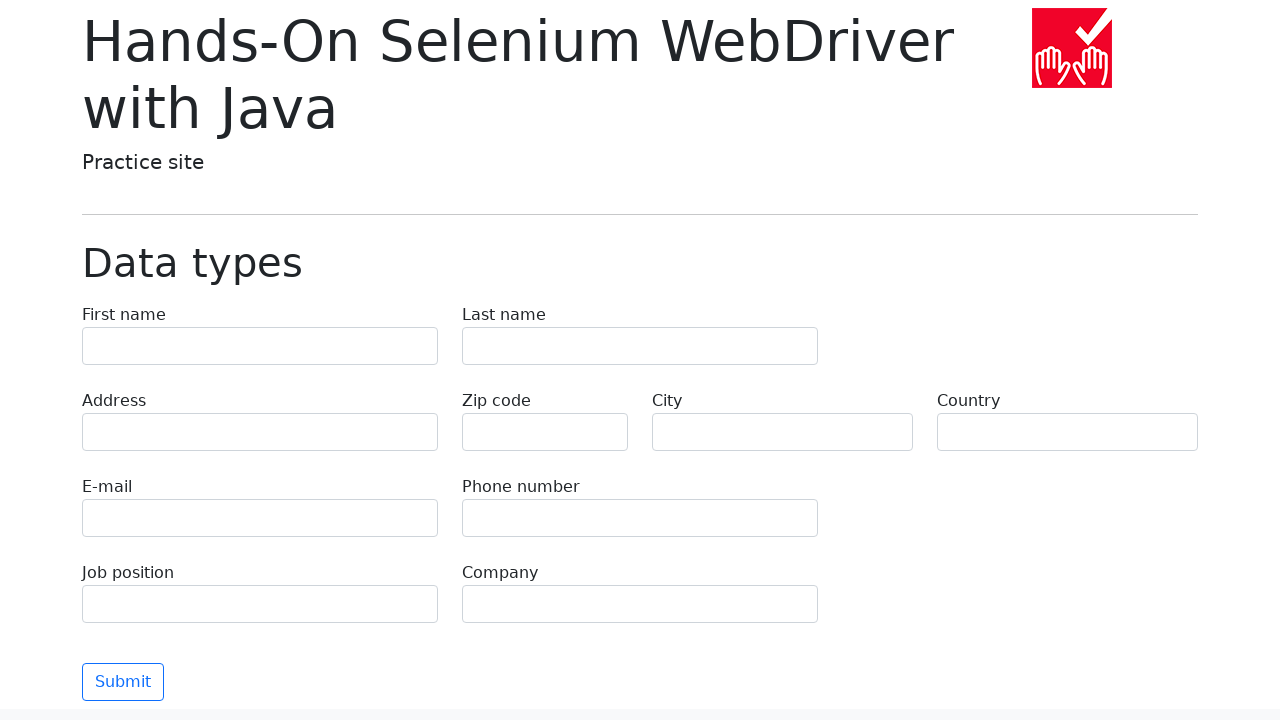

Waited for first-name input field to load
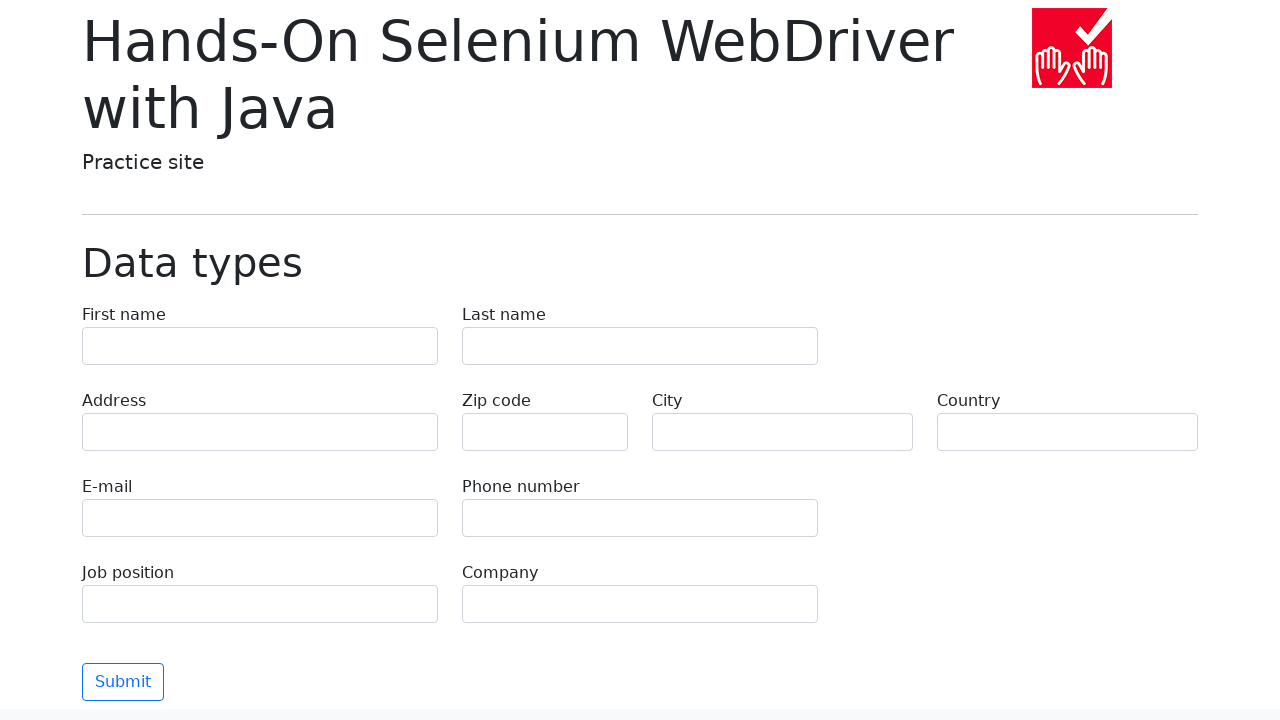

Filled first name field with 'Иван' on input[name='first-name']
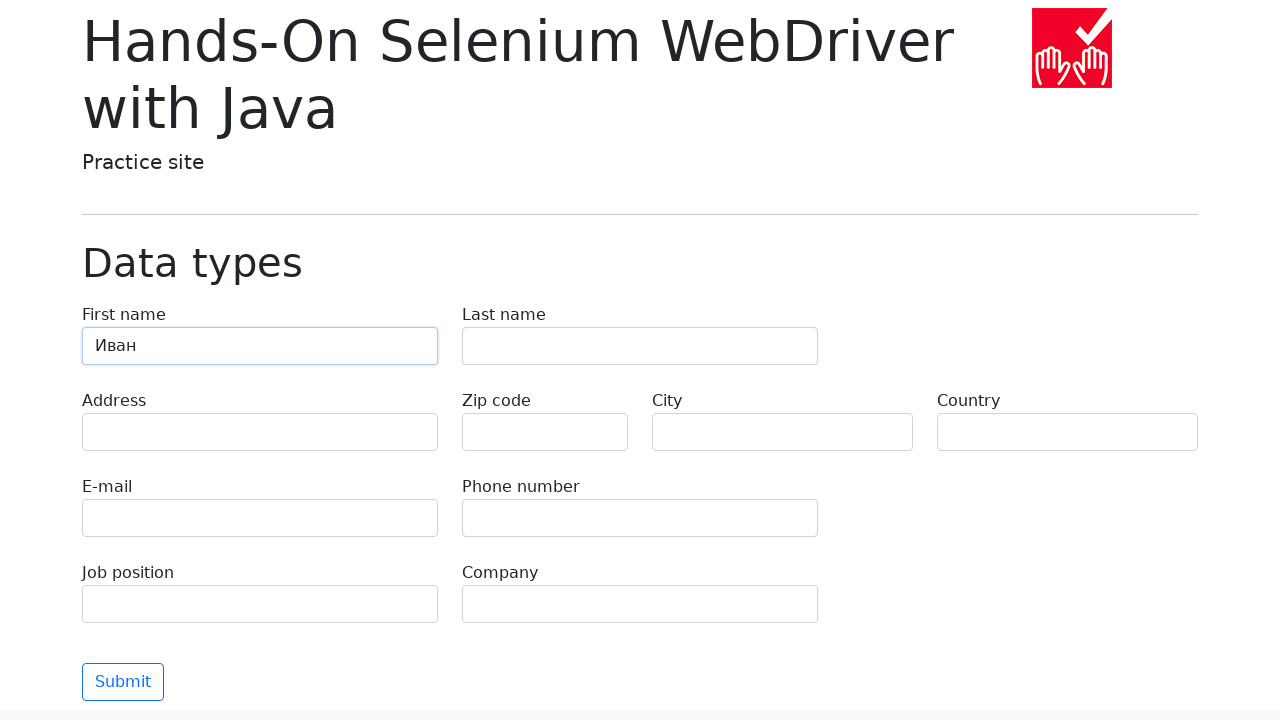

Filled last name field with 'Петров' on input[name='last-name']
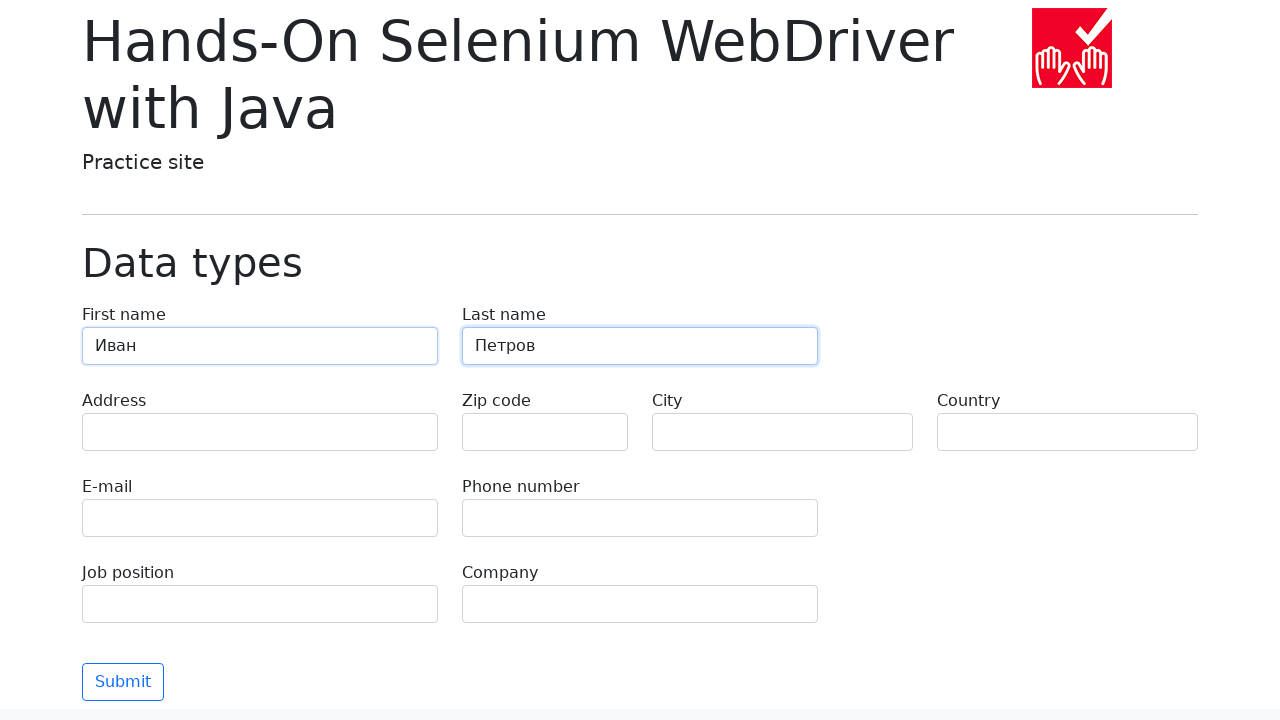

Filled address field with 'Ленина, 55-3' on input[name='address']
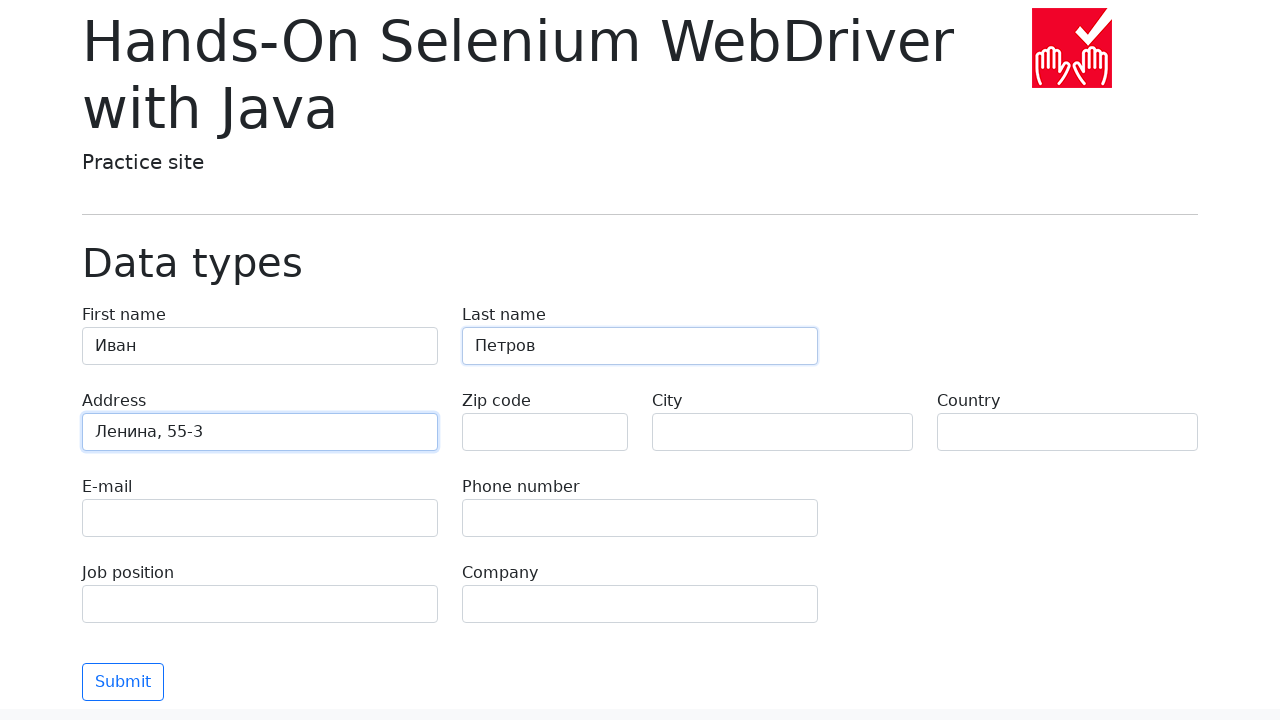

Filled email field with 'test@skypro.com' on input[name='e-mail']
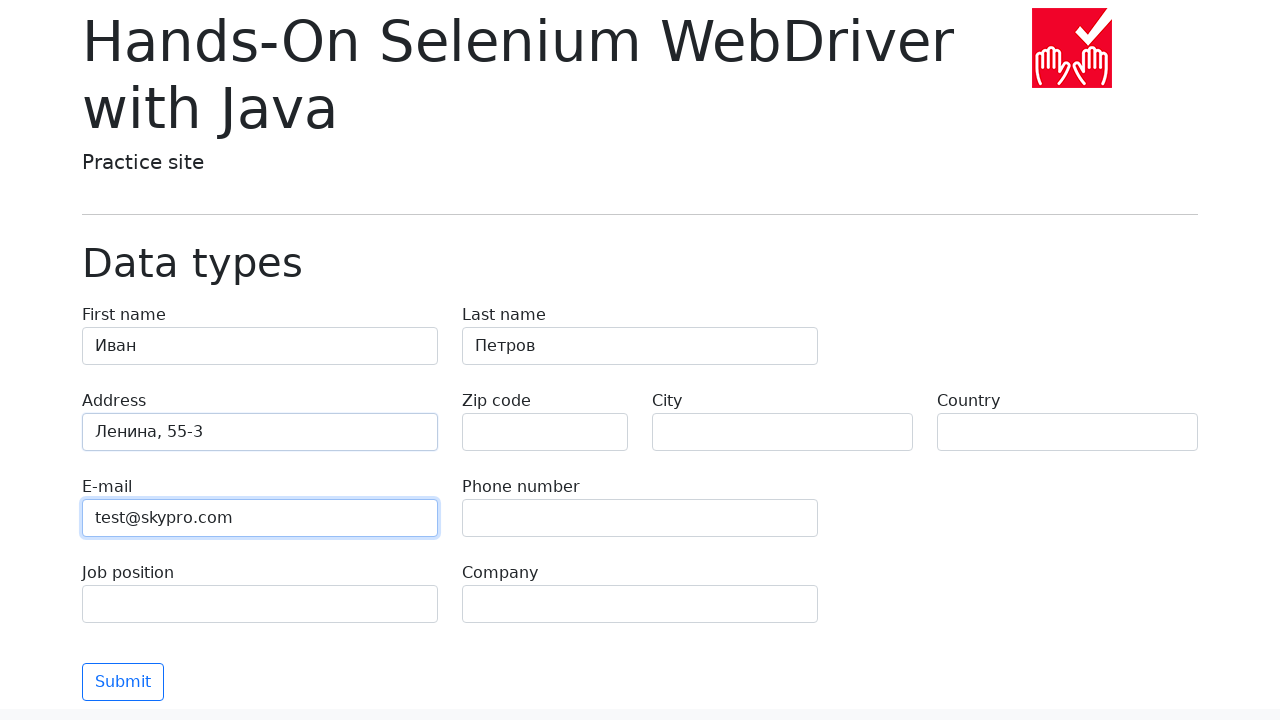

Filled phone field with '+7985899998787' on input[name='phone']
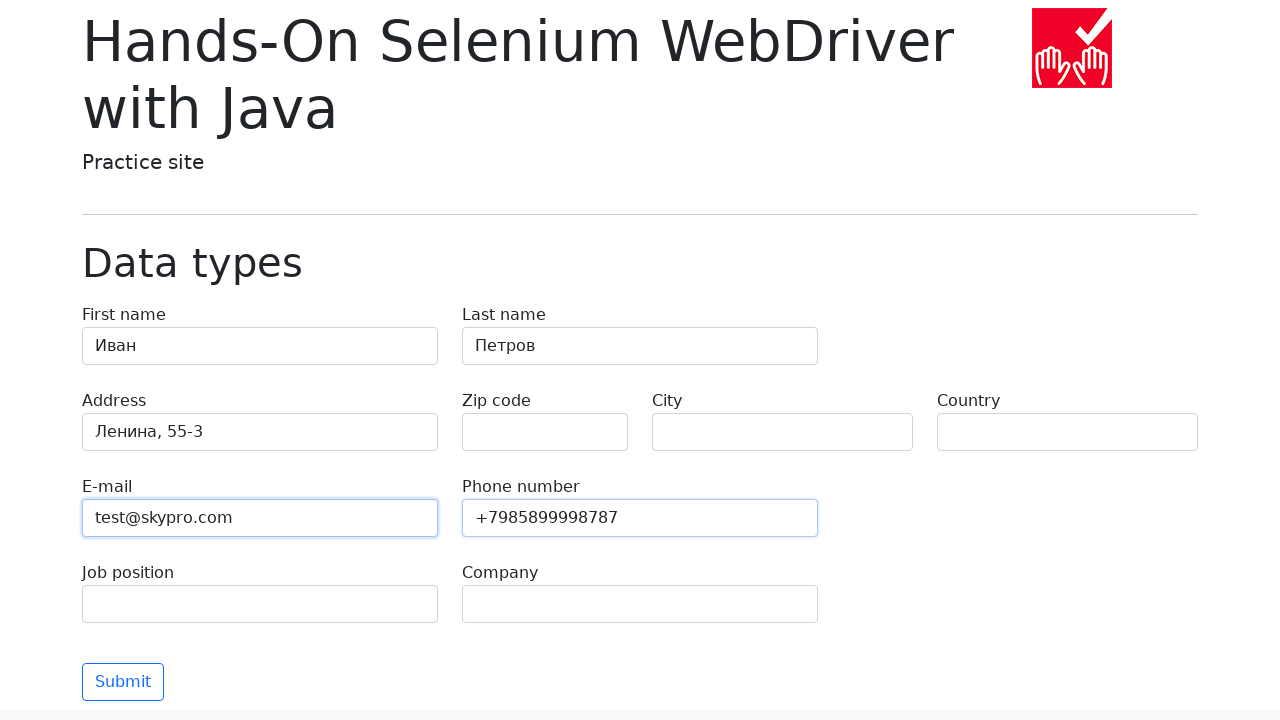

Filled city field with 'Москва' on input[name='city']
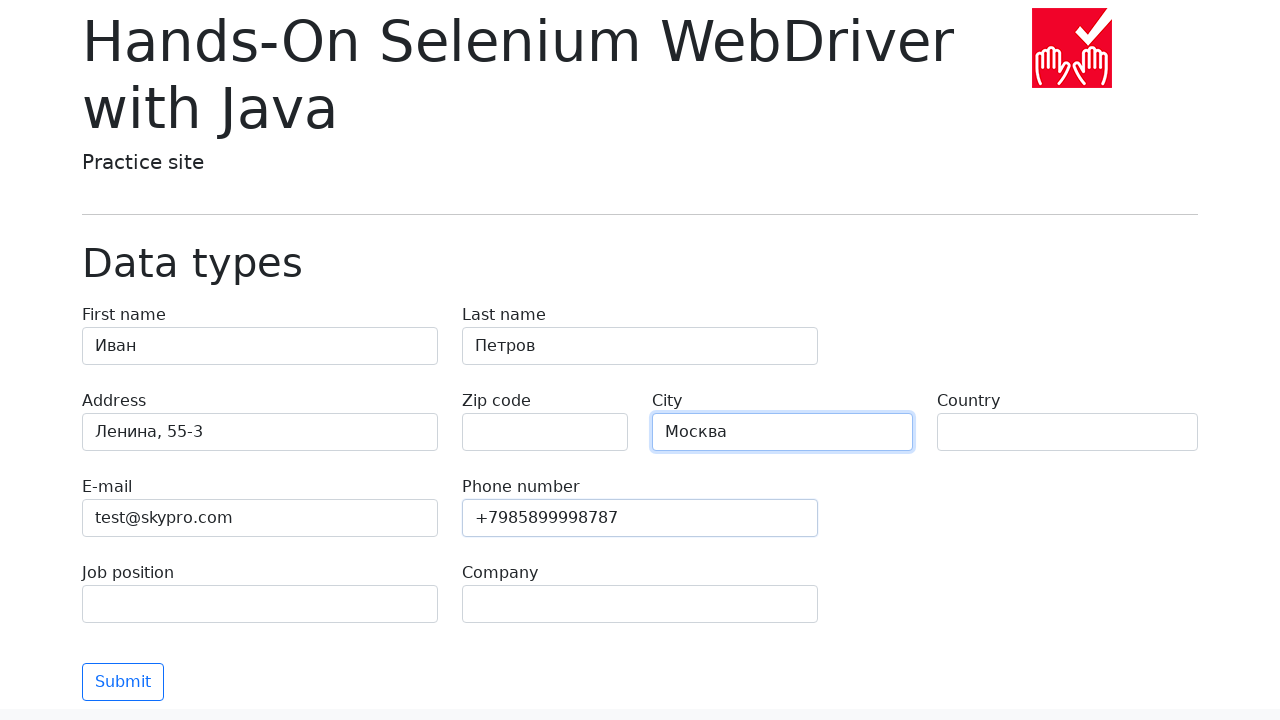

Filled country field with 'Россия' on input[name='country']
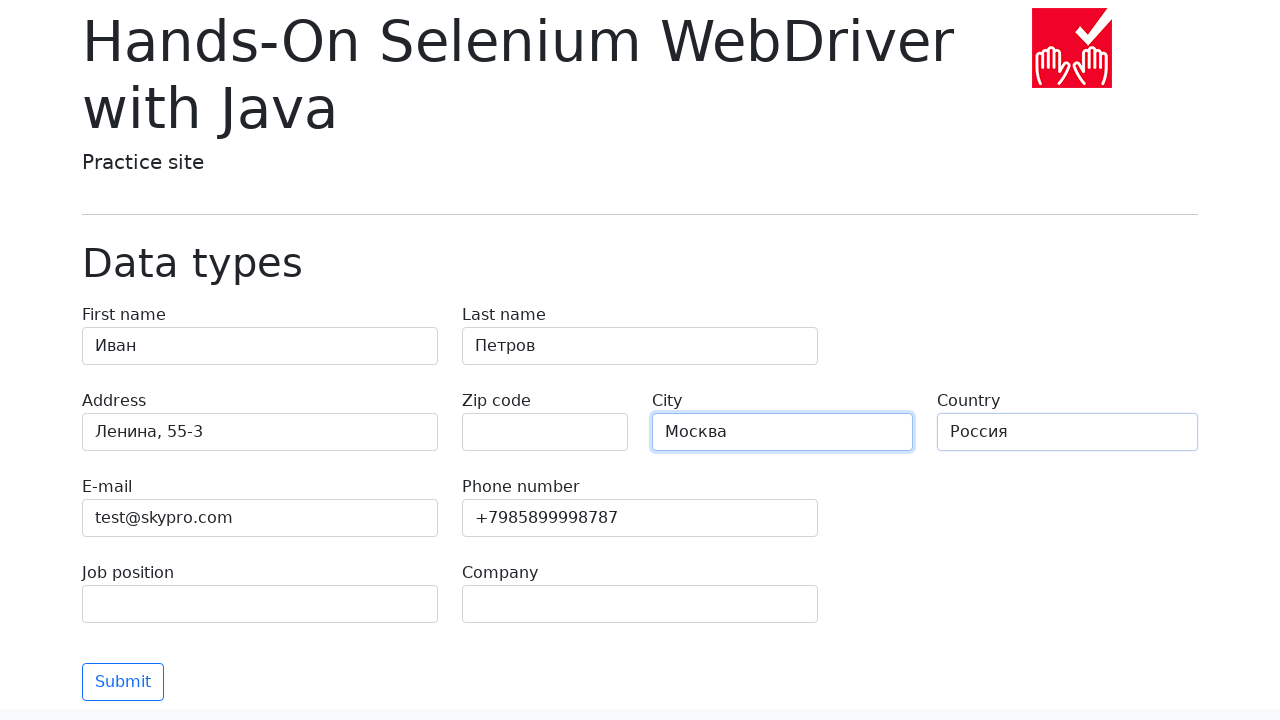

Filled job position field with 'QA' on input[name='job-position']
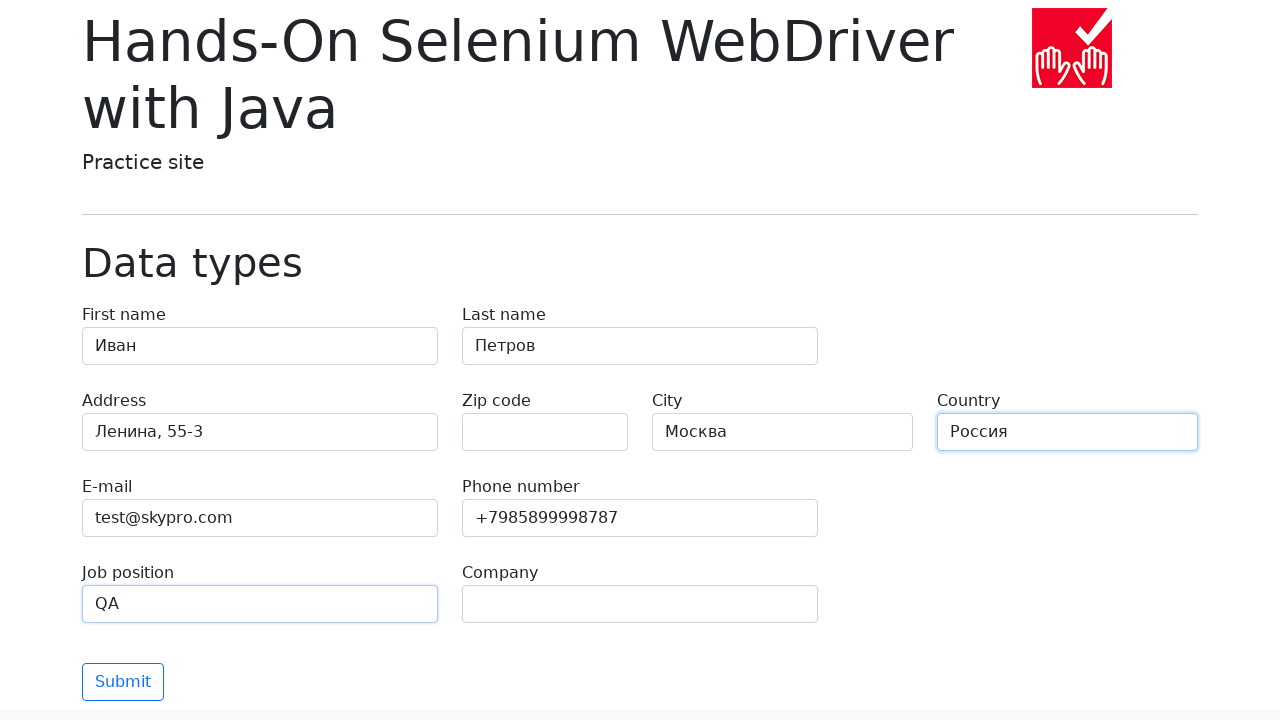

Filled company field with 'SkyPro' on input[name='company']
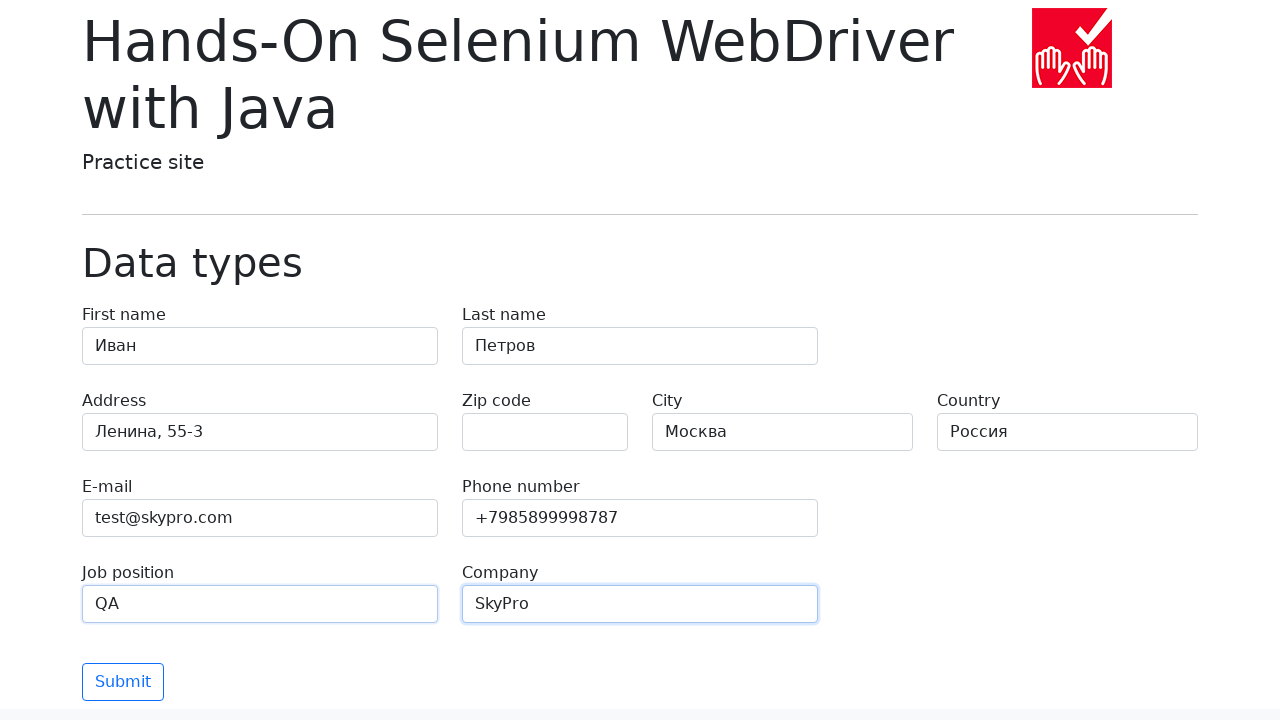

Clicked submit button to submit the form at (123, 682) on button[type='submit']
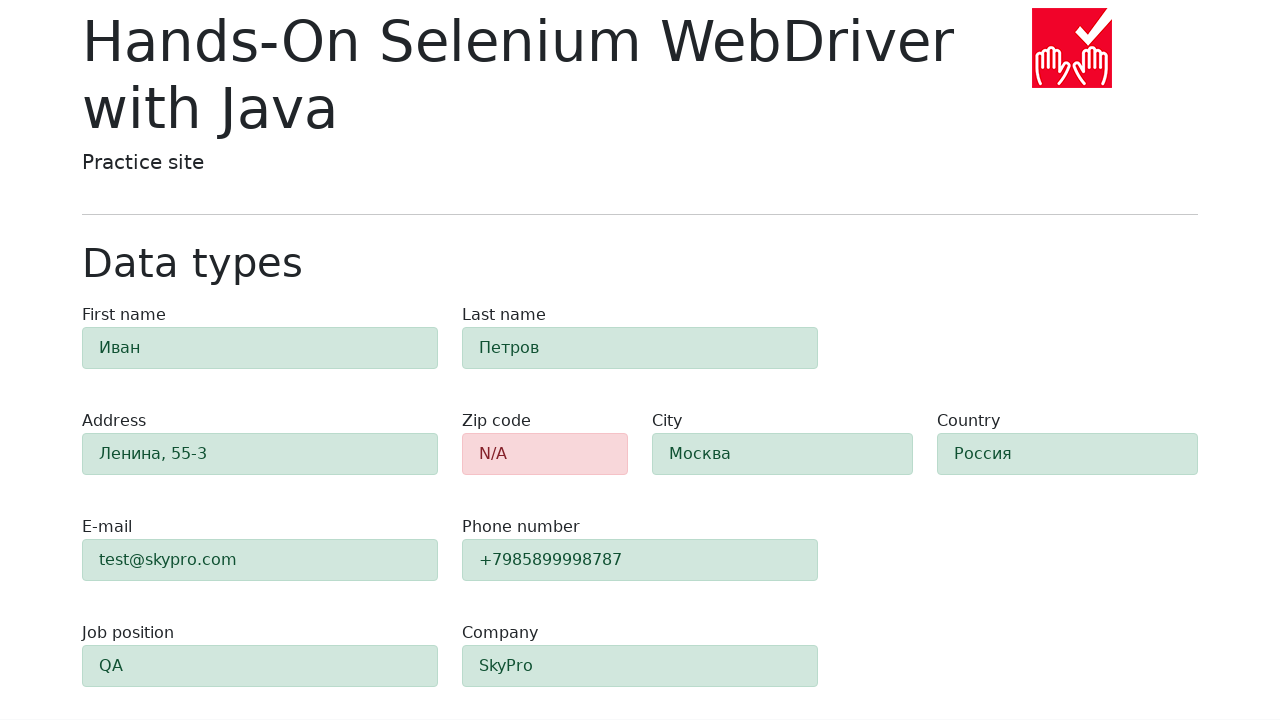

Form submitted successfully - success alert message appeared
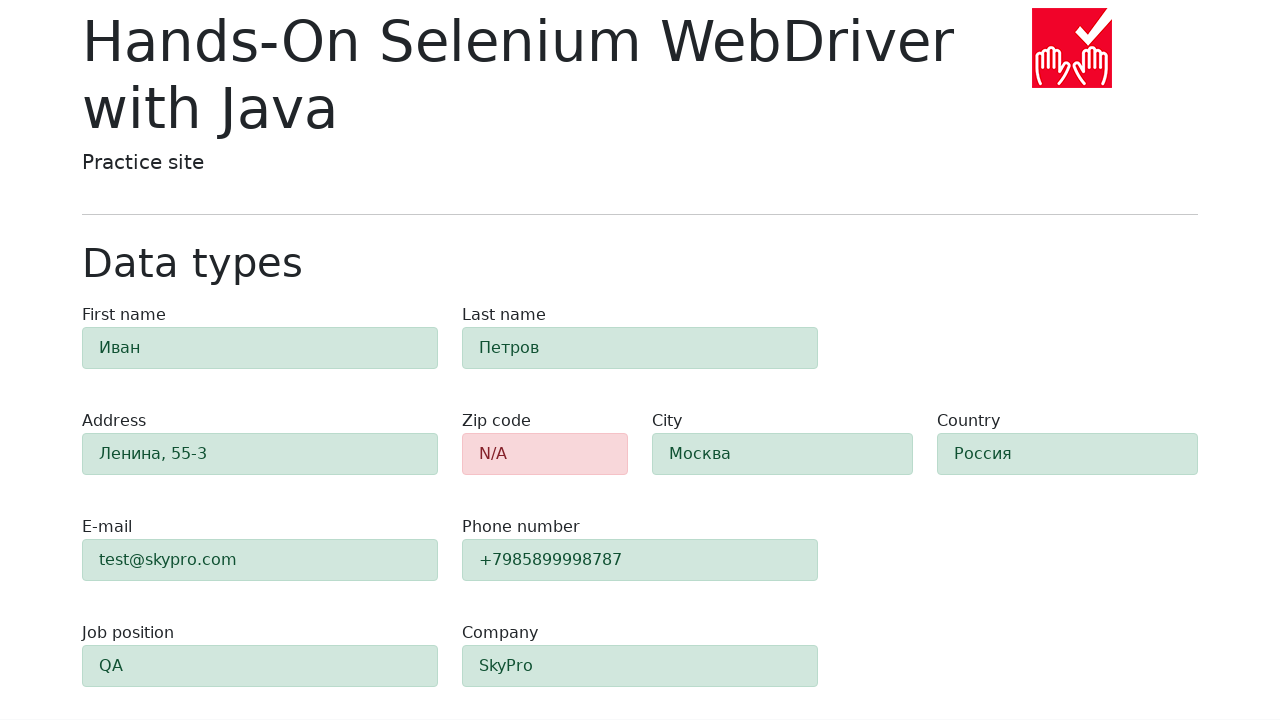

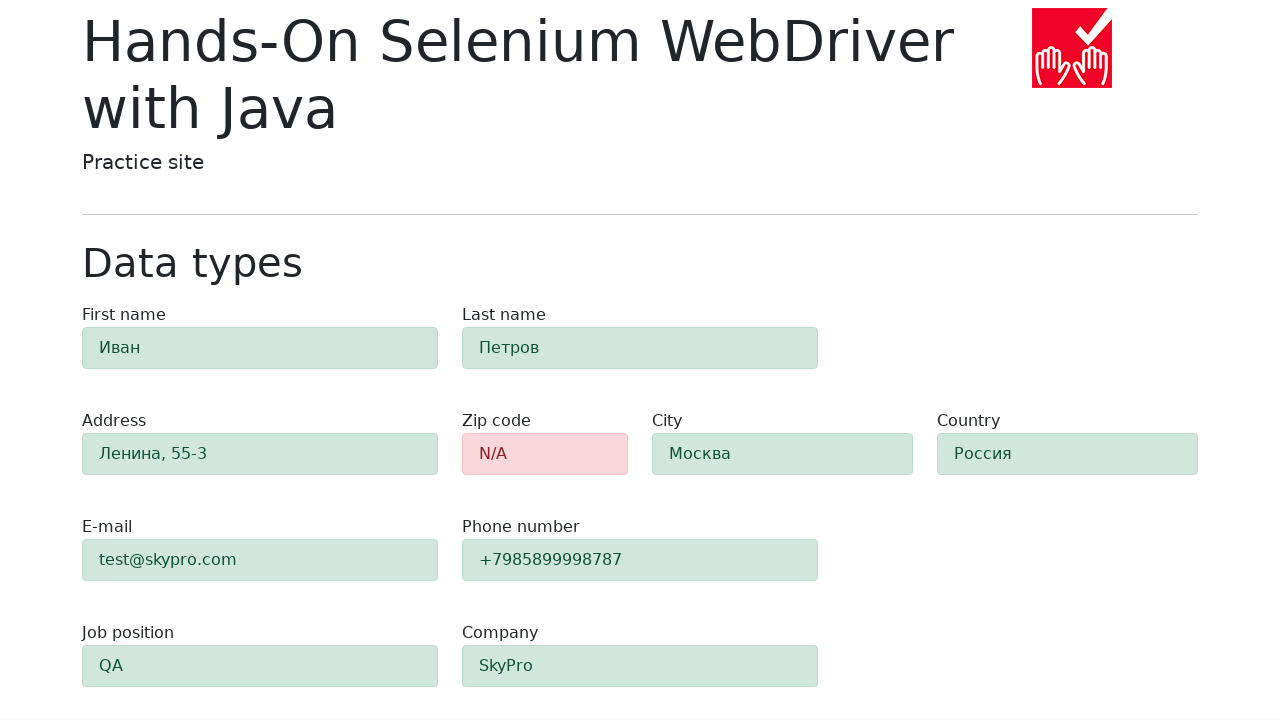